Calculates the sum of two numbers displayed on the page, selects the sum from a dropdown list, and submits the form

Starting URL: http://suninjuly.github.io/selects2.html

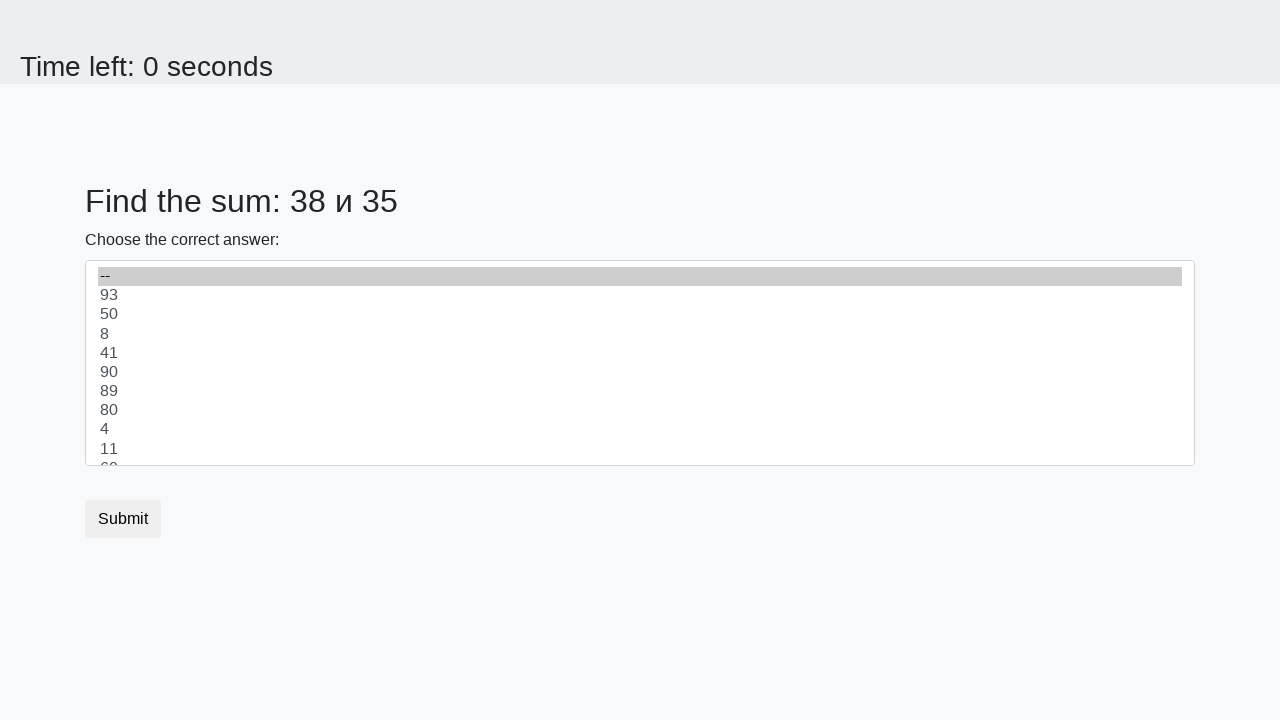

Located first number element (#num1)
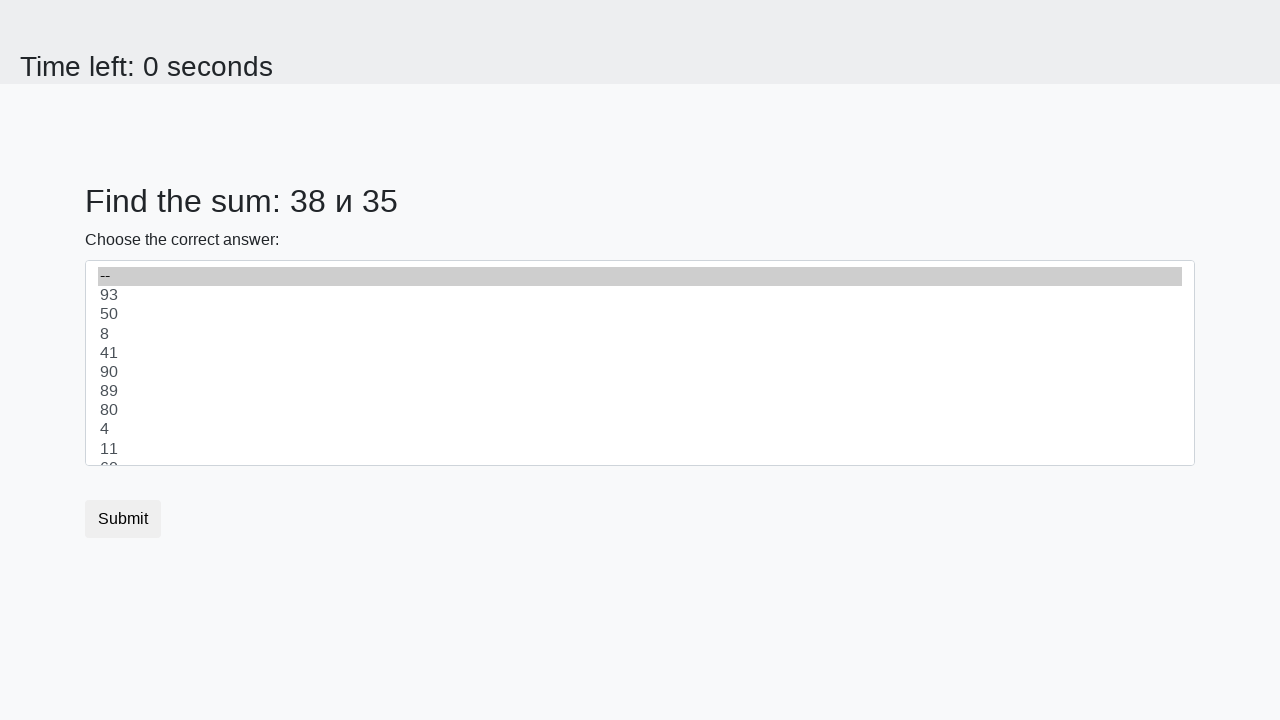

Retrieved text content of first number
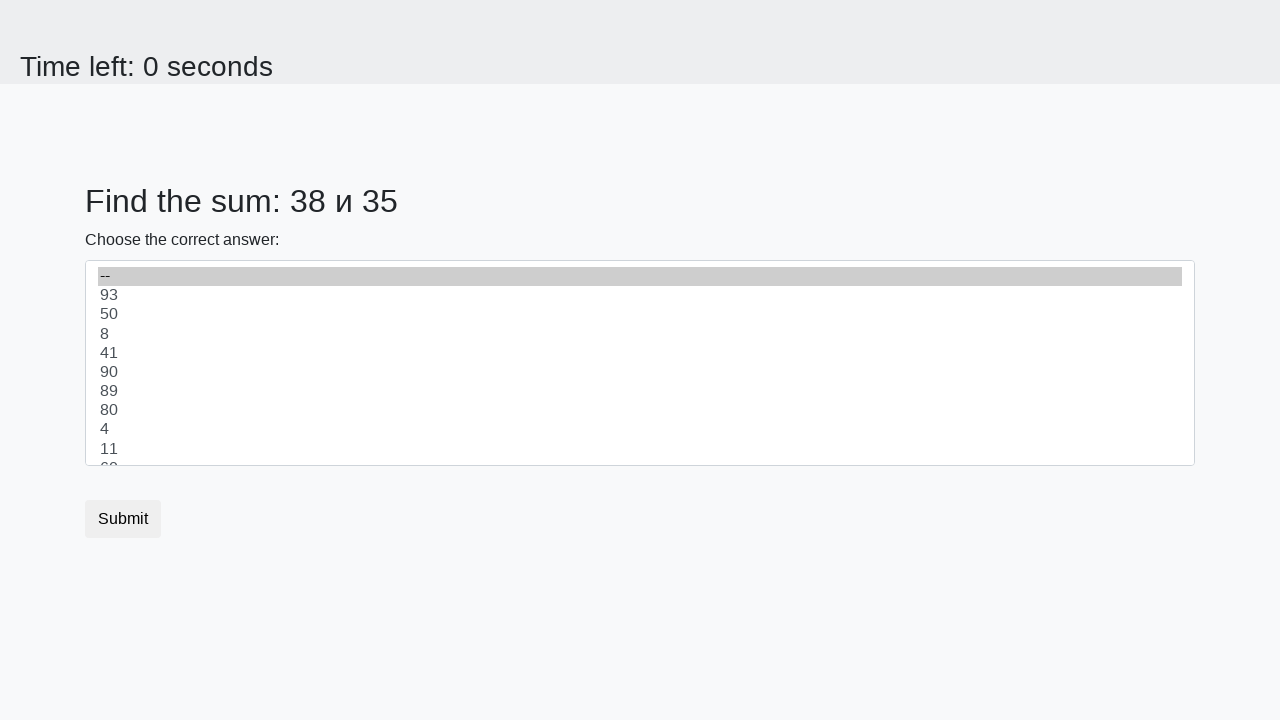

Located second number element (#num2)
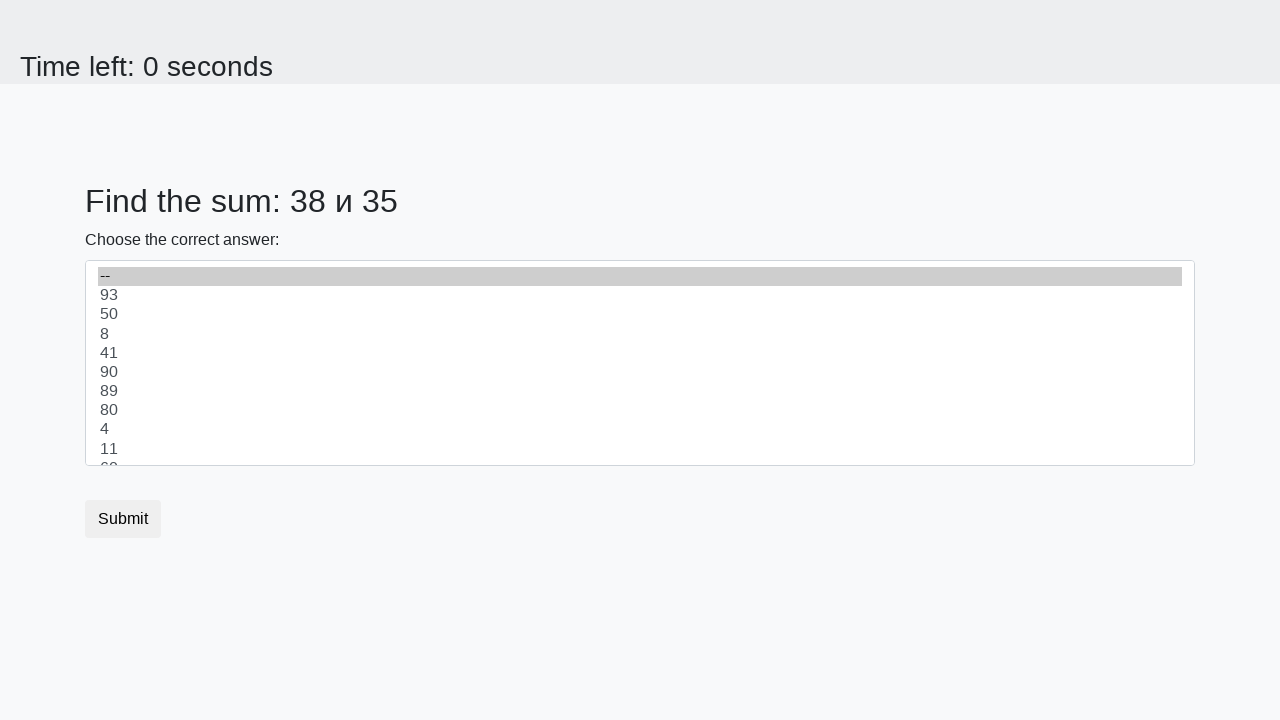

Retrieved text content of second number
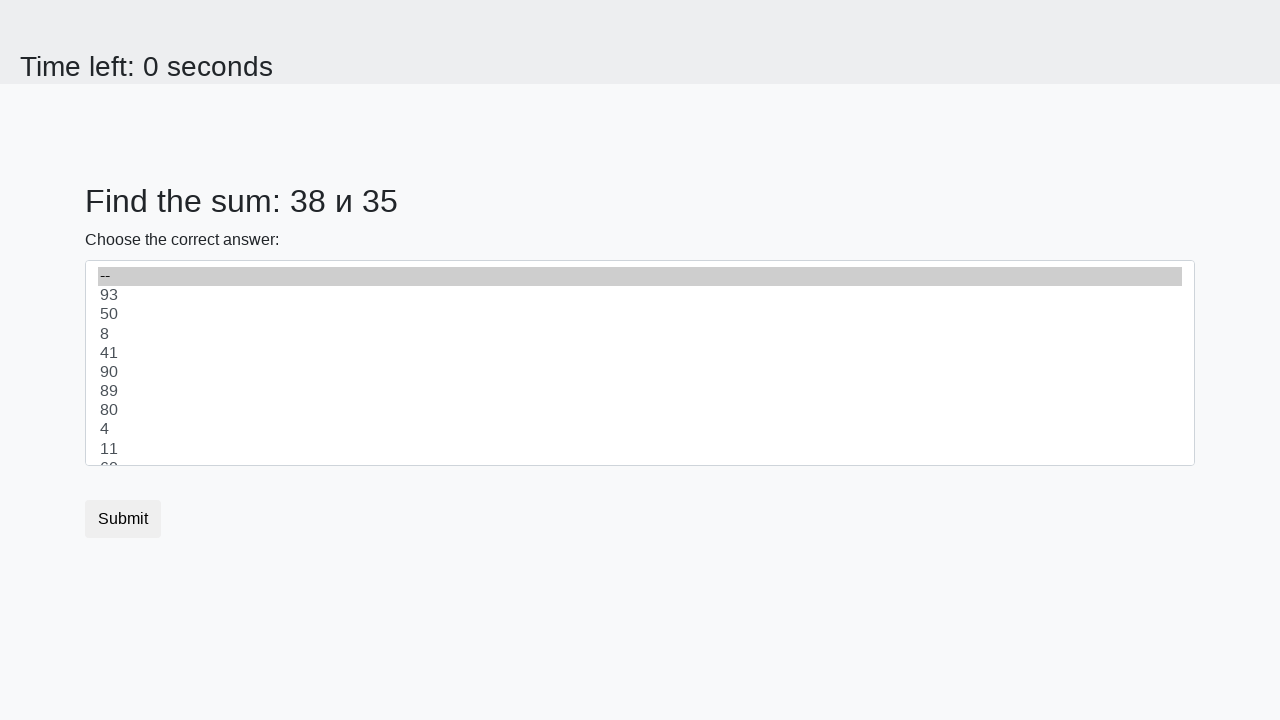

Calculated sum: 38 + 35 = 73
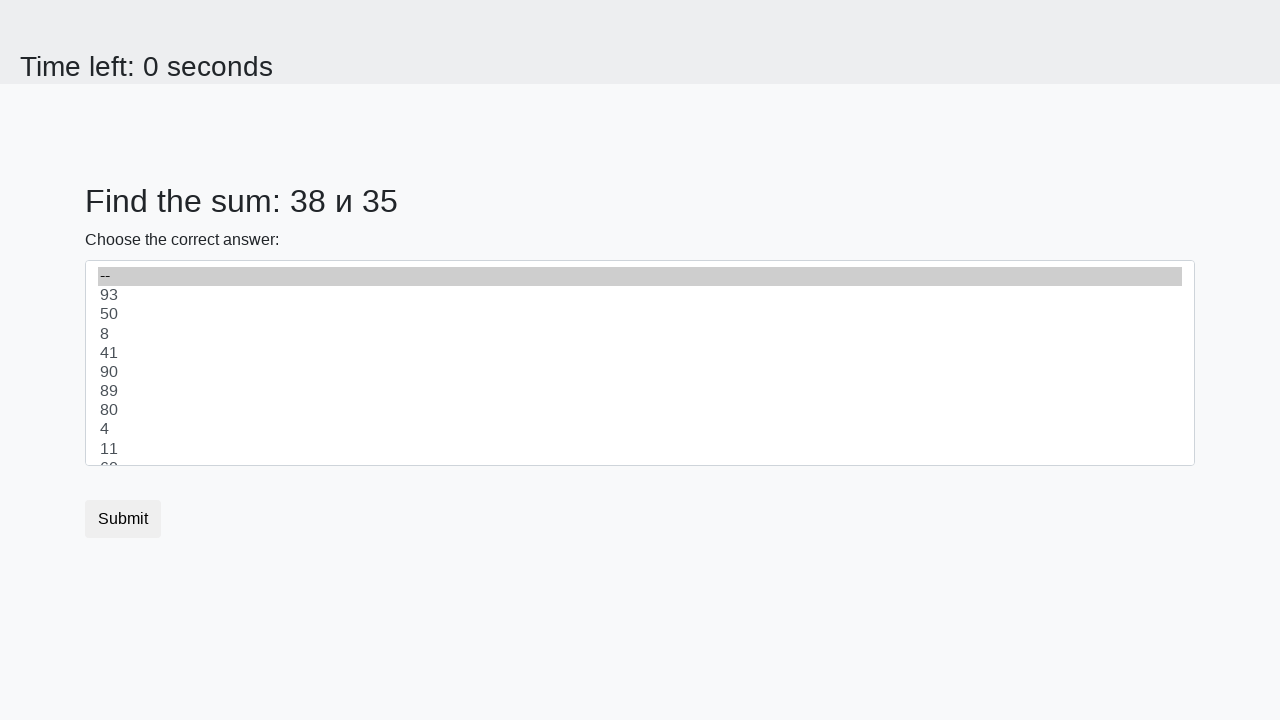

Selected sum value '73' from dropdown on select
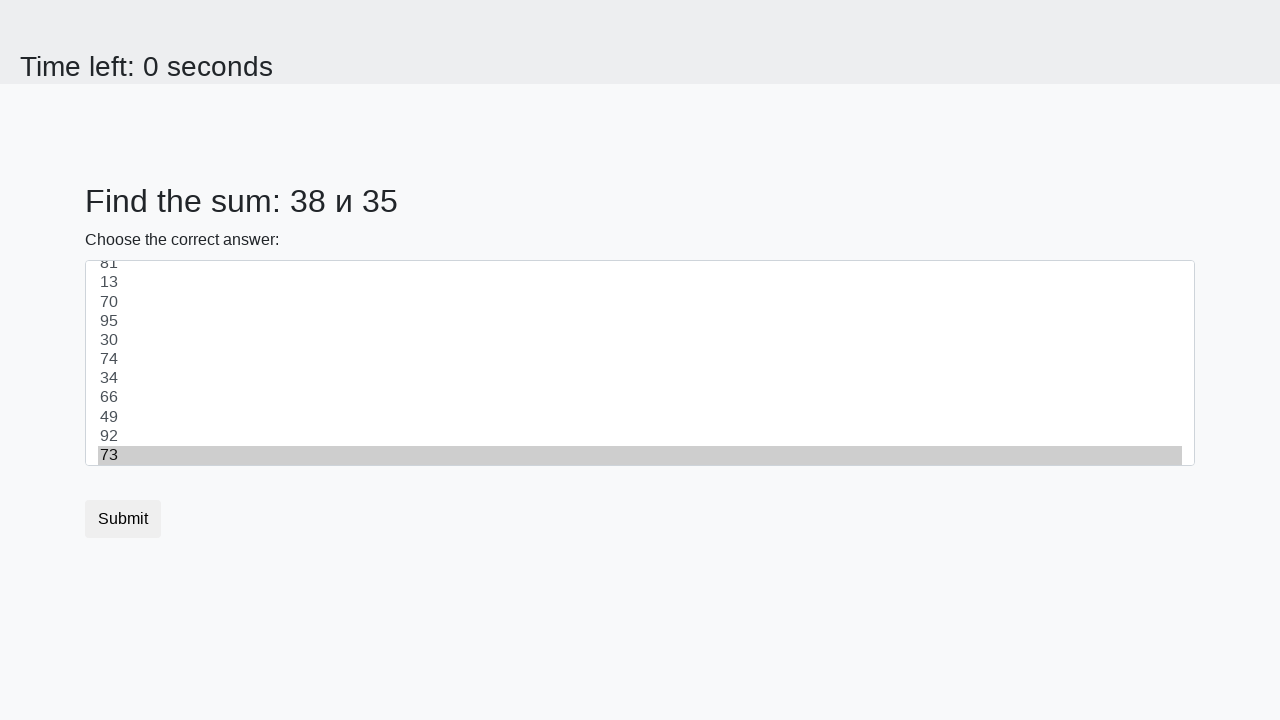

Clicked submit button to submit form at (123, 519) on button.btn
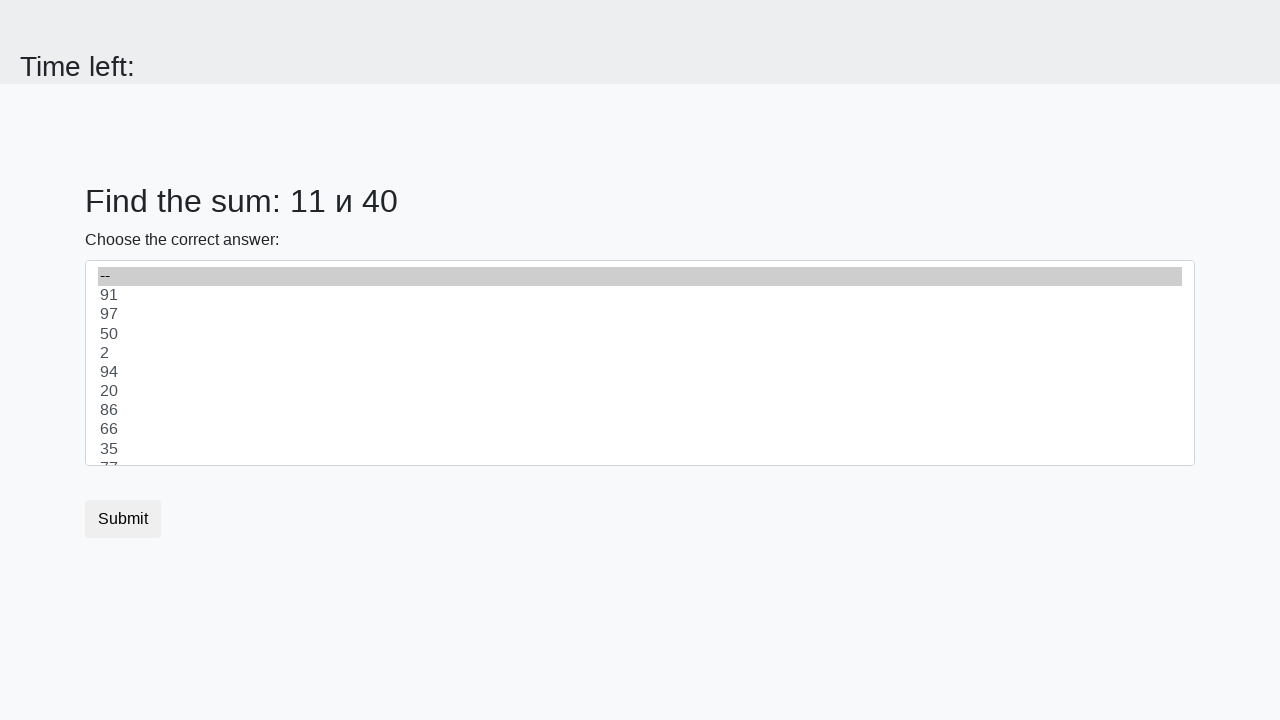

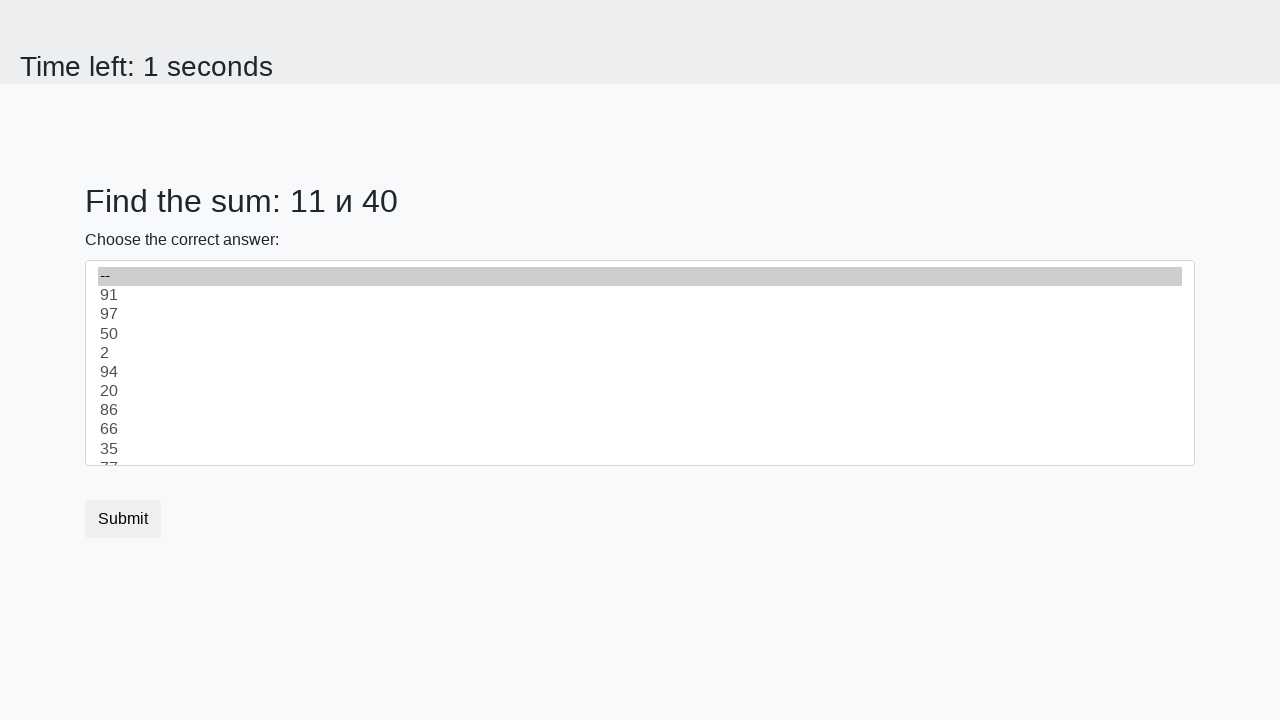